Tests handling of nested iframes by navigating to a frames demo page, clicking to access multiple frames, and filling an input field within a child frame

Starting URL: https://demo.automationtesting.in/Frames.html

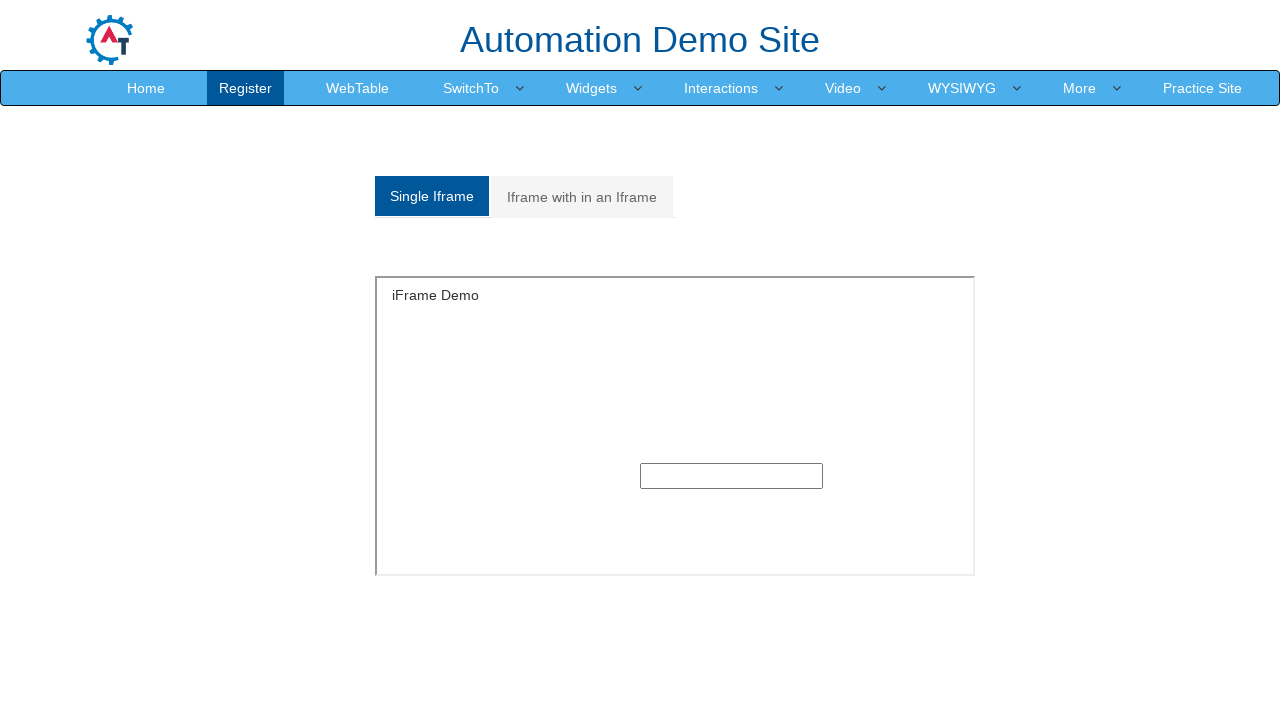

Clicked on the second analytics link to load multi-frame content at (582, 197) on (//a[@class='analystic'])[2]
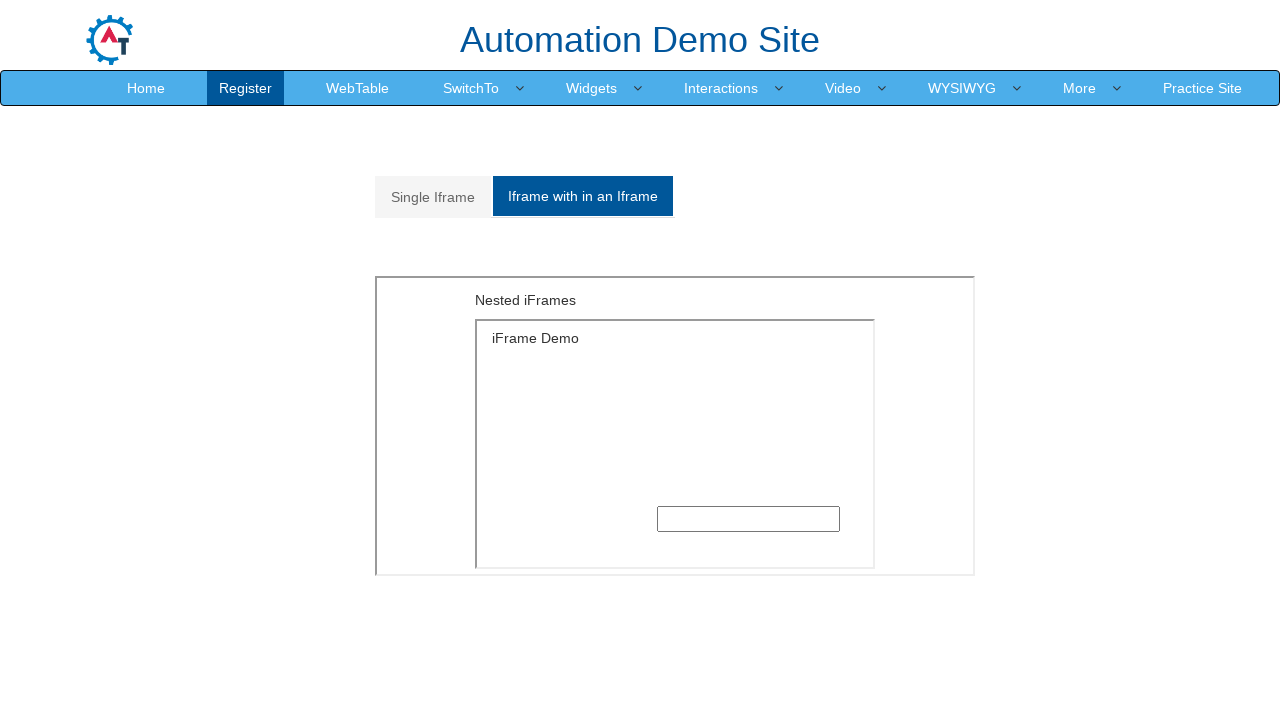

Retrieved outer frame by URL
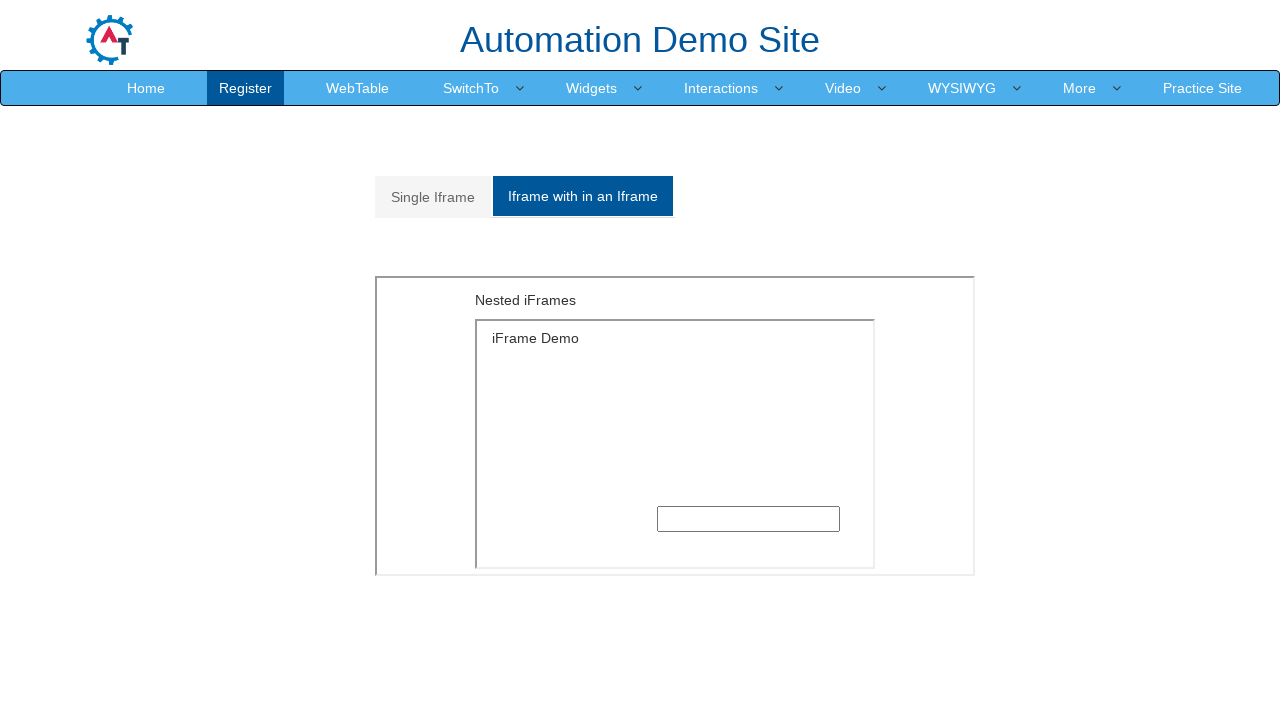

Retrieved child frames from outer frame
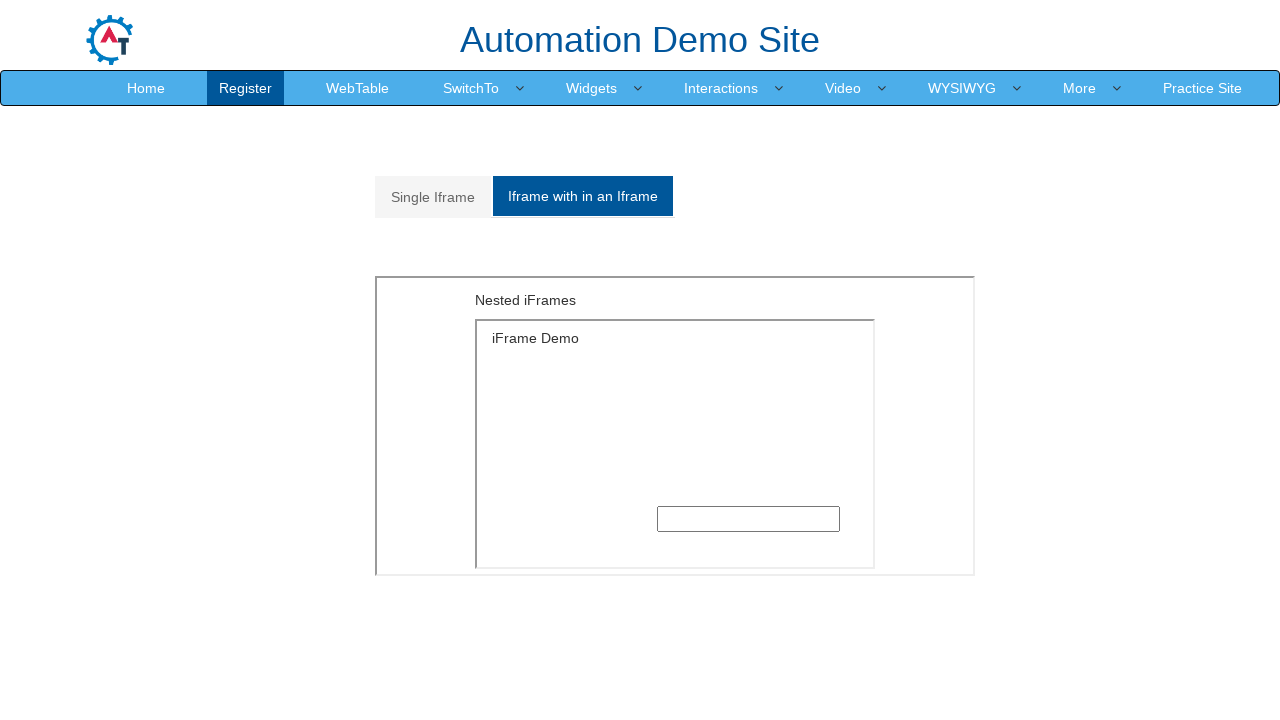

Filled input field in first child frame with 'Hello World' on xpath=//h5[text()='iFrame Demo']//parent::div//input >> nth=0
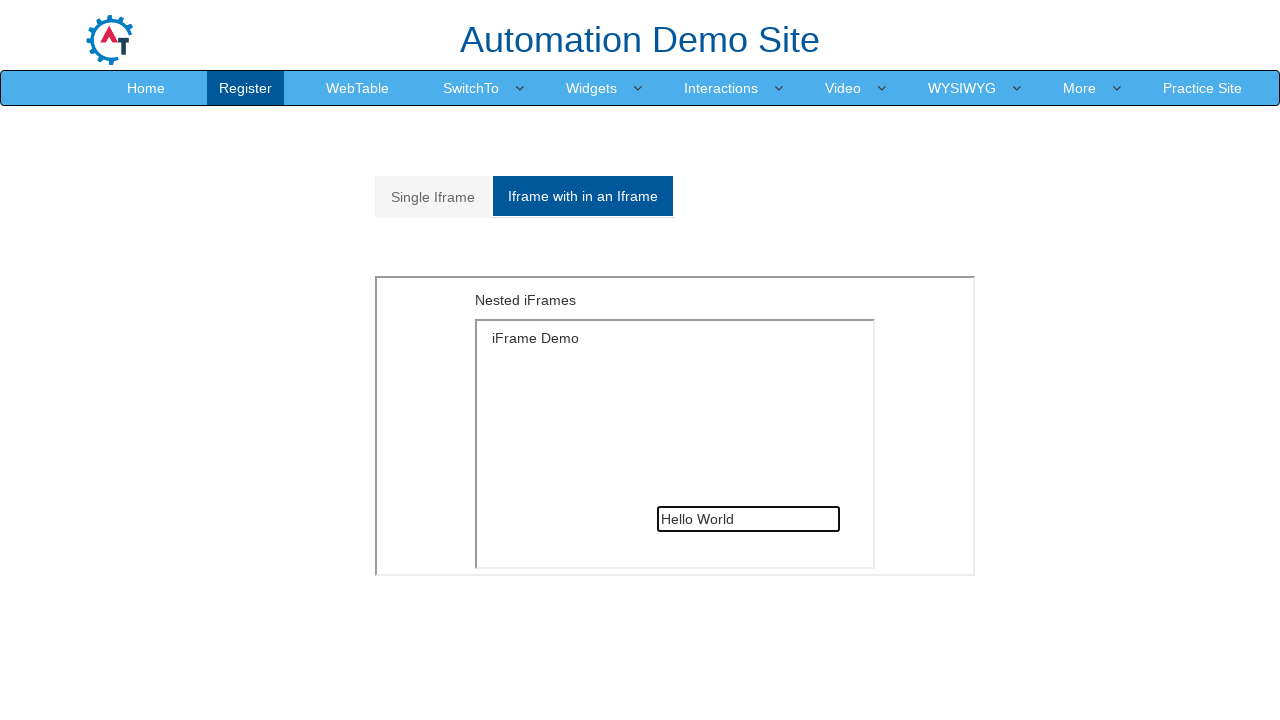

Waited 2 seconds for action to complete
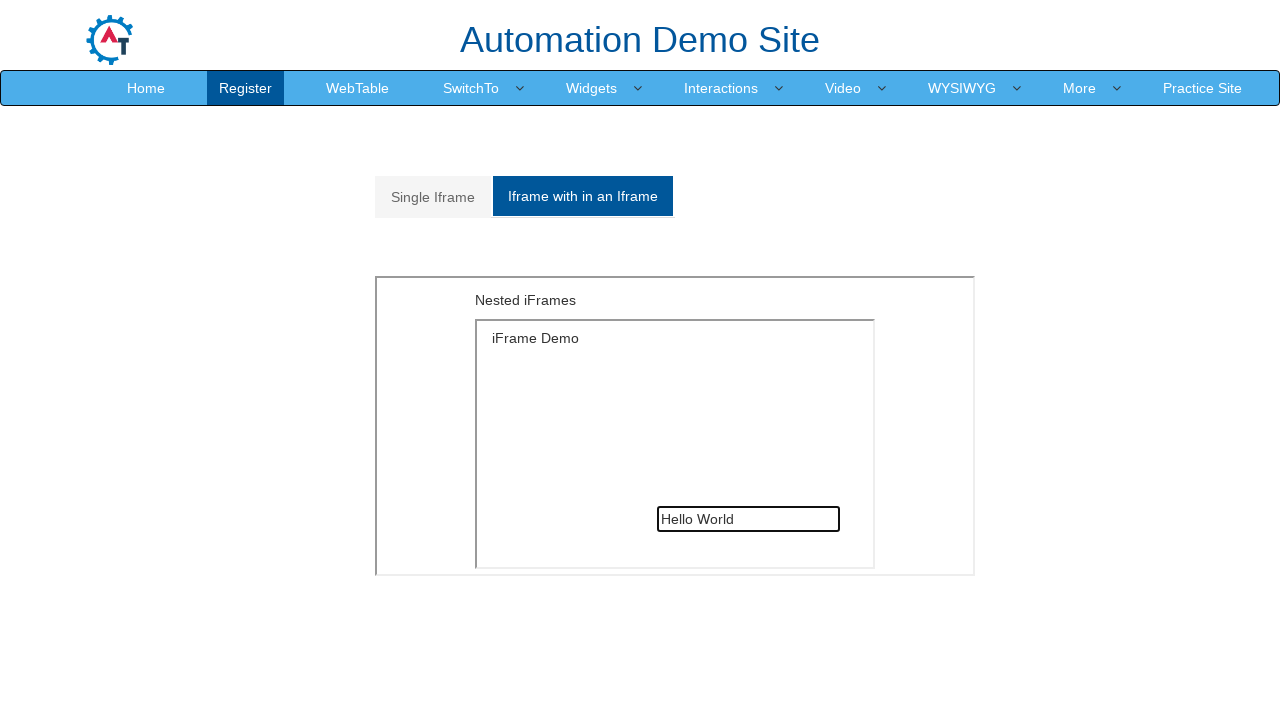

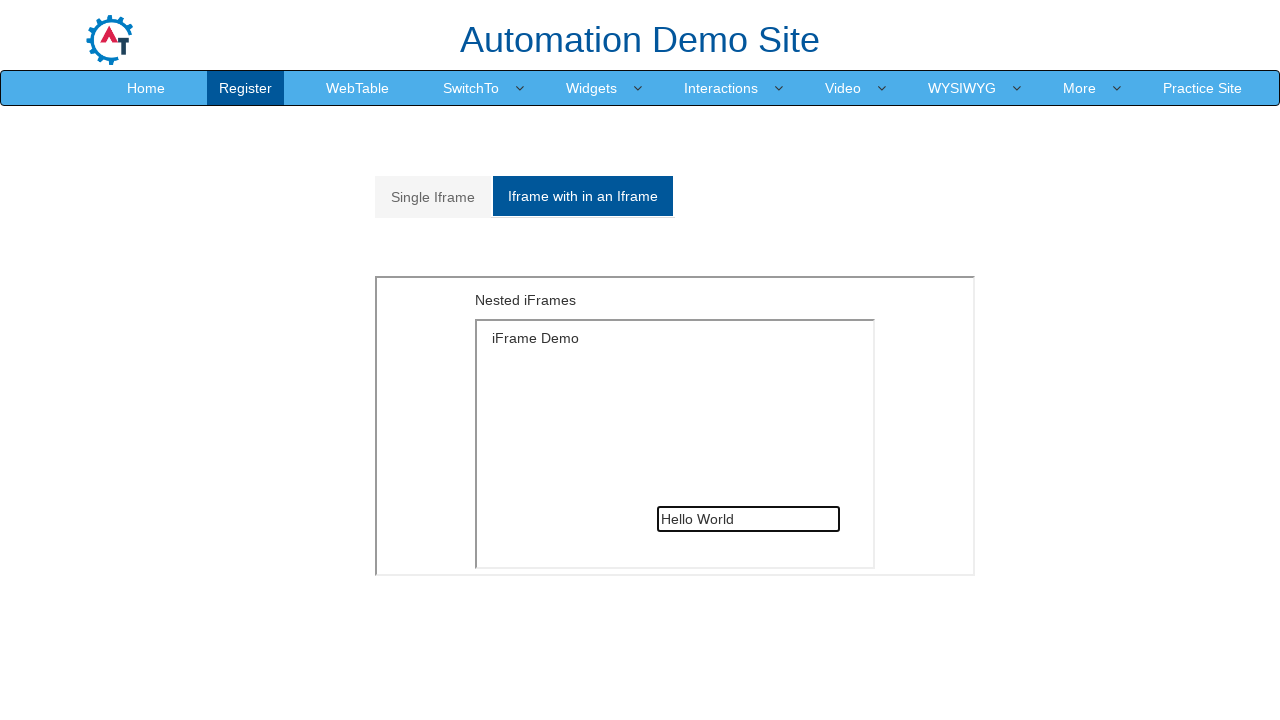